Tests AJAX button functionality by clicking the blue button and waiting for the green success message to appear after the AJAX request completes

Starting URL: http://uitestingplayground.com/ajax

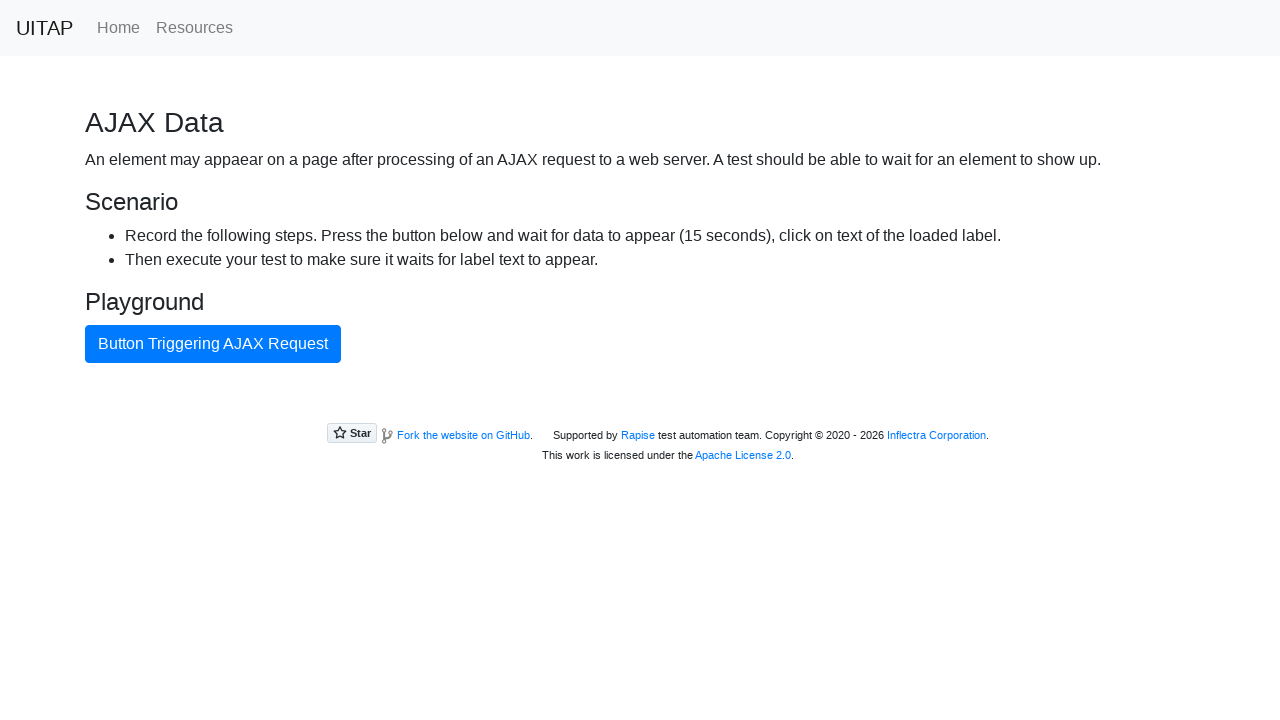

Clicked the blue AJAX button at (213, 344) on #ajaxButton
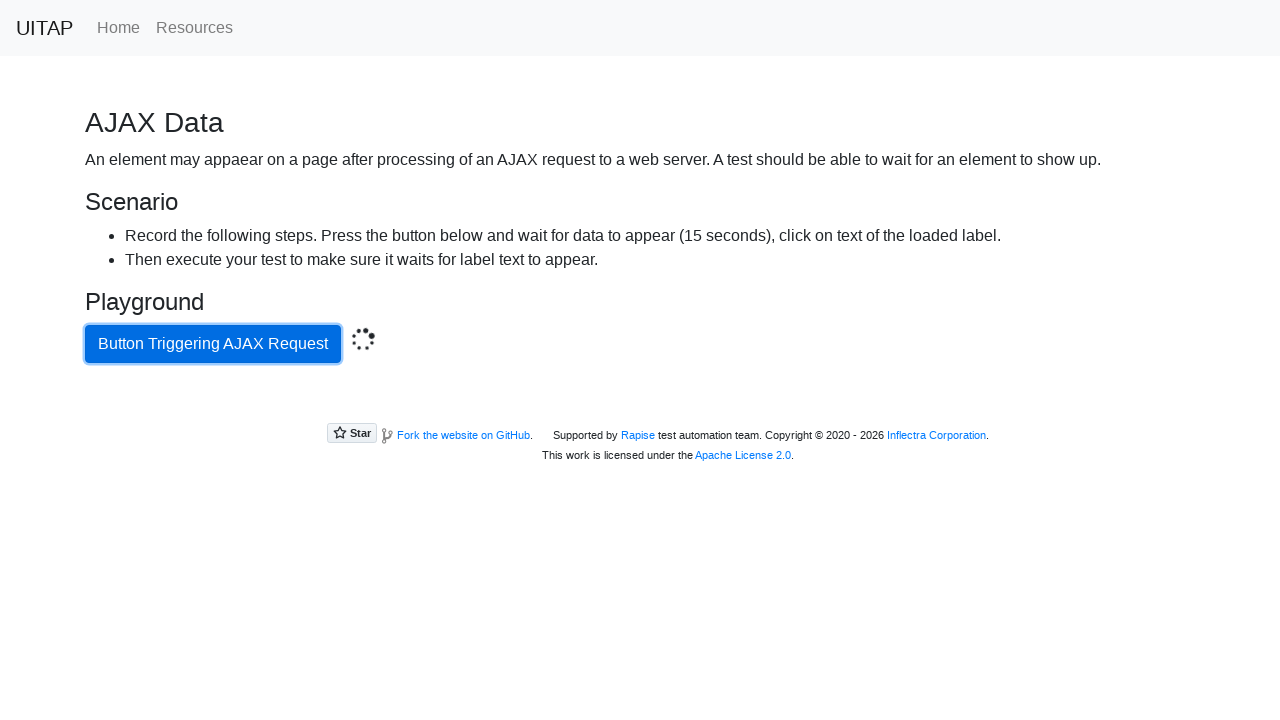

Green success message appeared after AJAX request completed
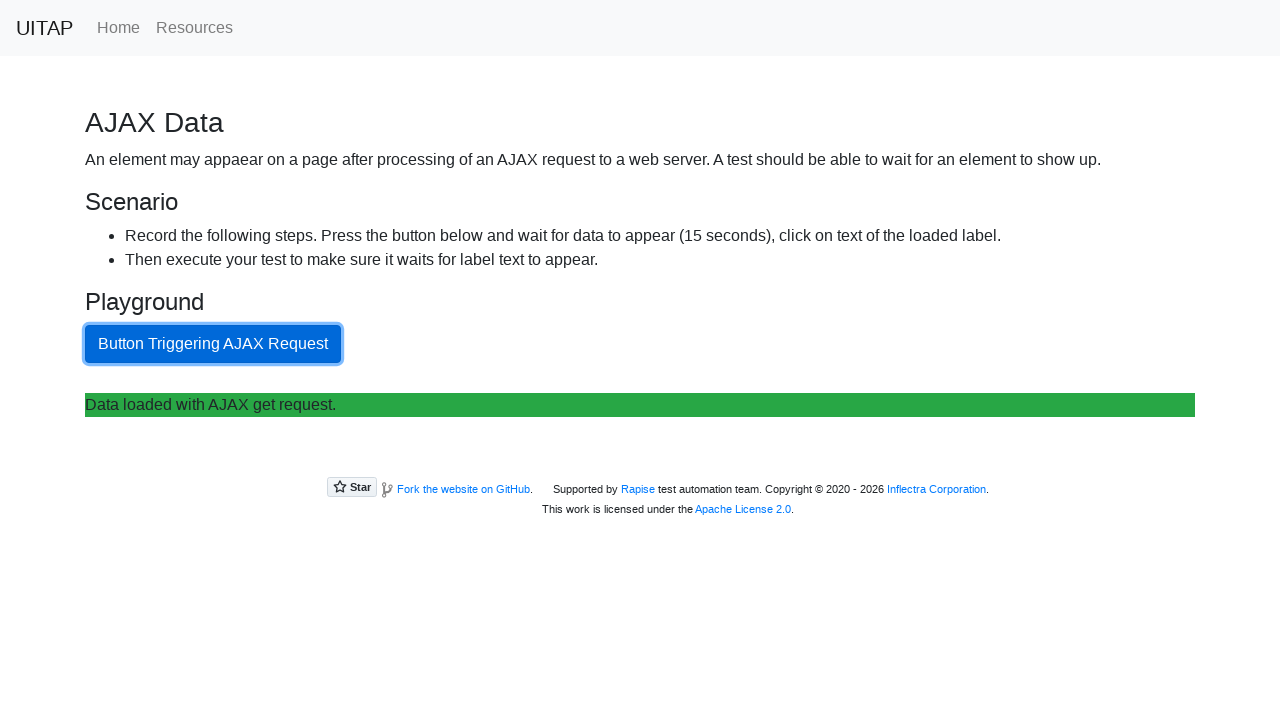

Retrieved success message text: Data loaded with AJAX get request.
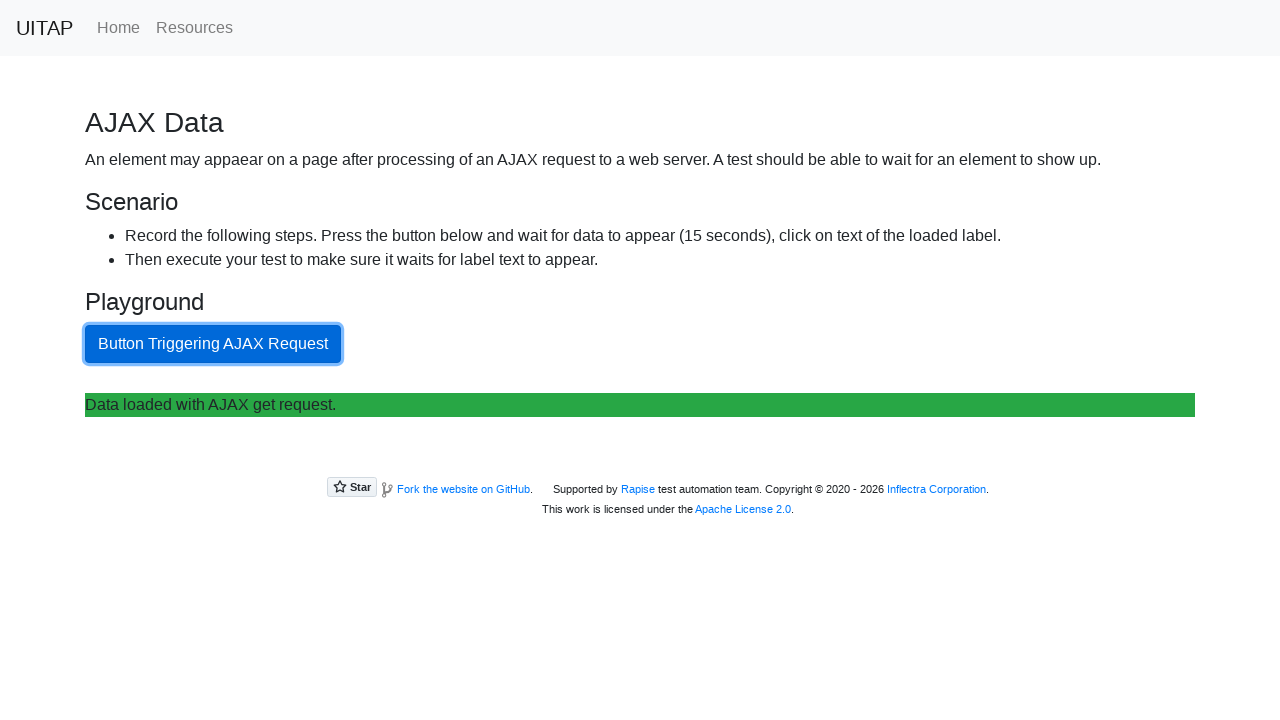

Printed success message to console
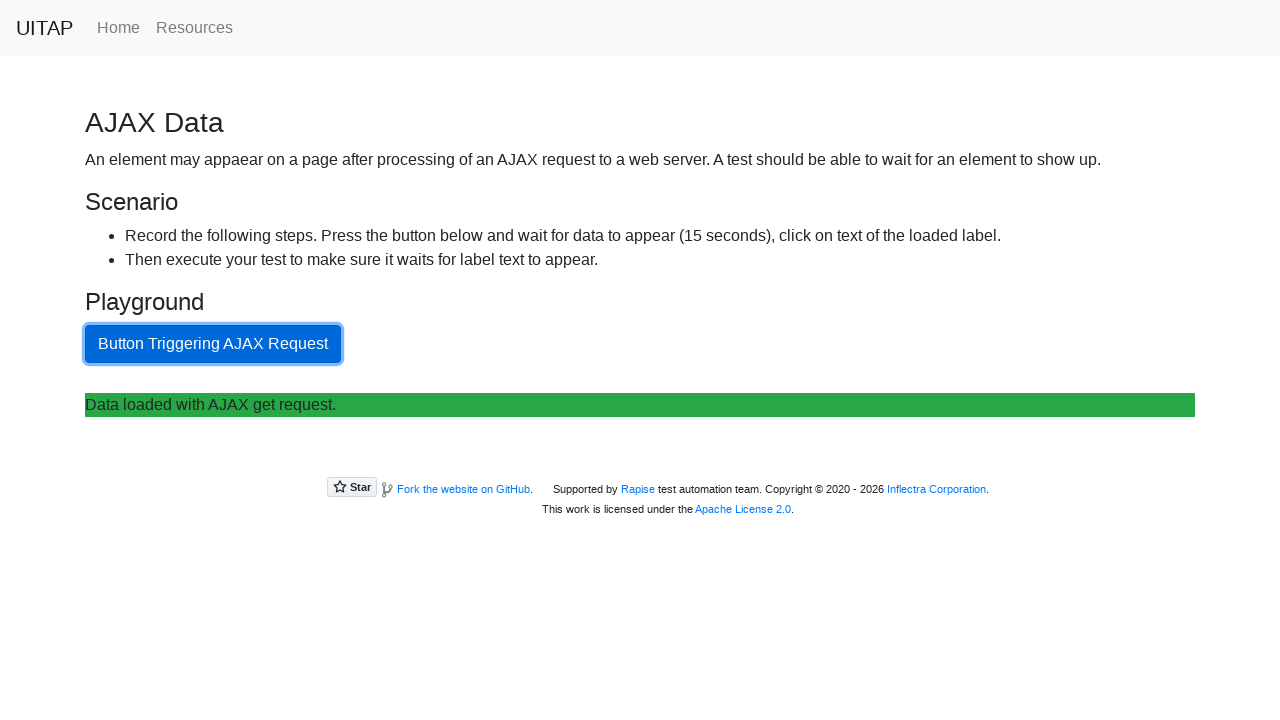

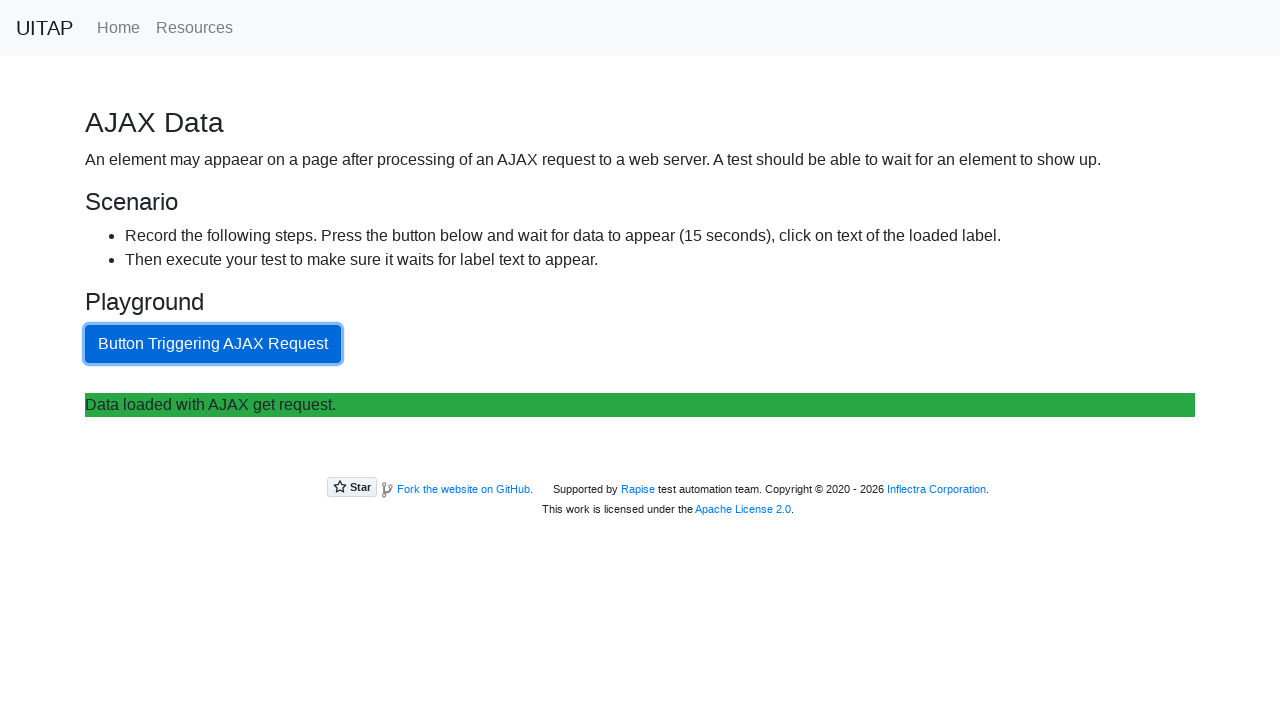